Tests clicking a button that triggers an alert, accepting the alert, and verifying the result text is empty

Starting URL: https://kristinek.github.io/site/examples/alerts_popups

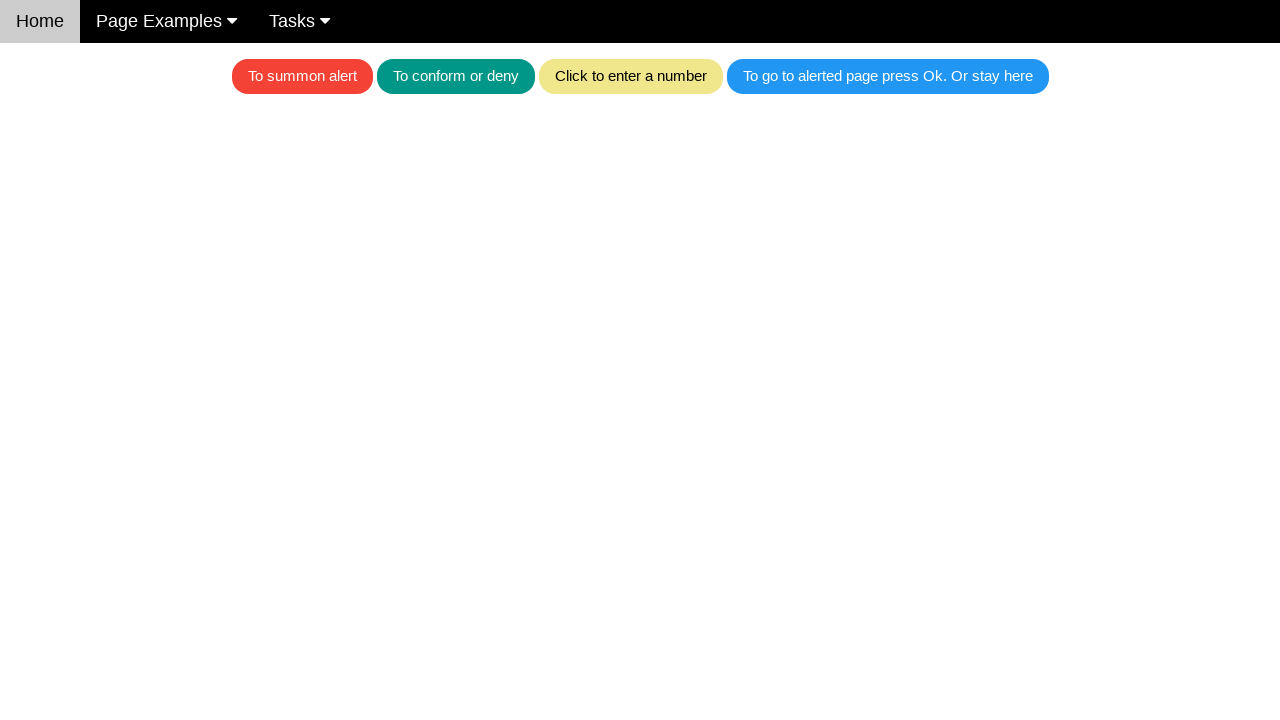

Set up dialog handler to accept alerts
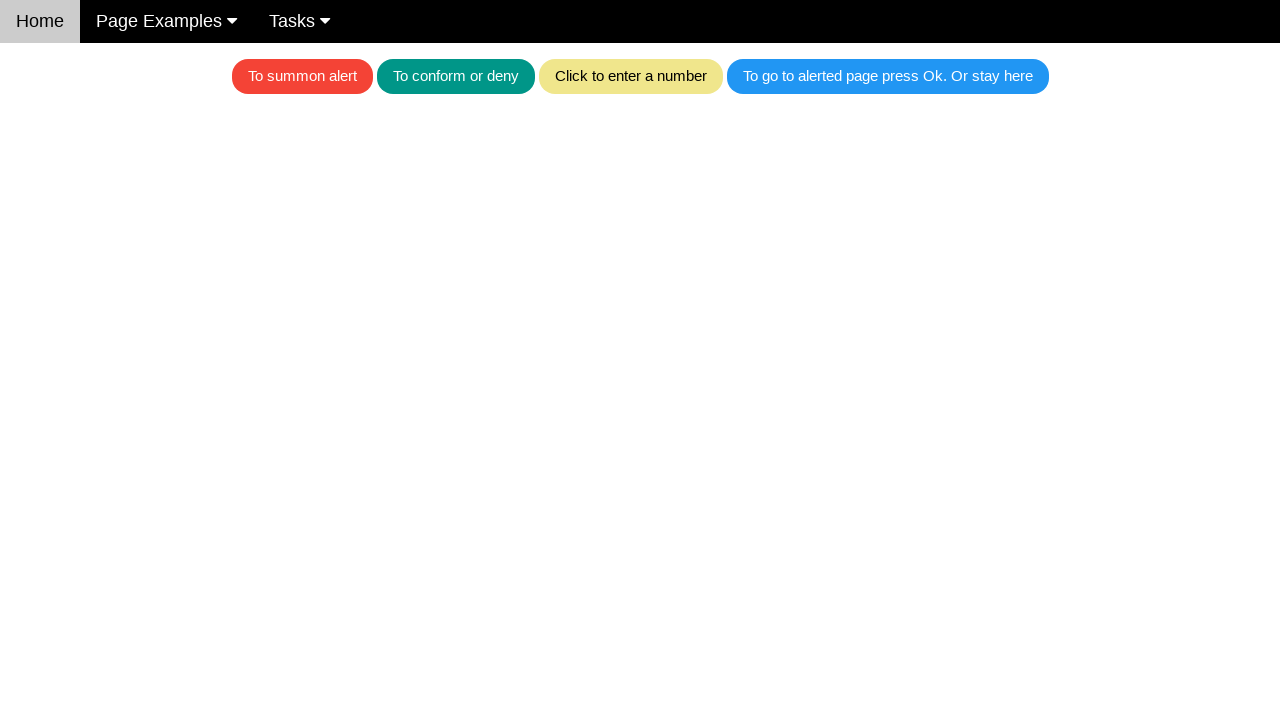

Clicked red button to trigger alert at (302, 76) on .w3-red
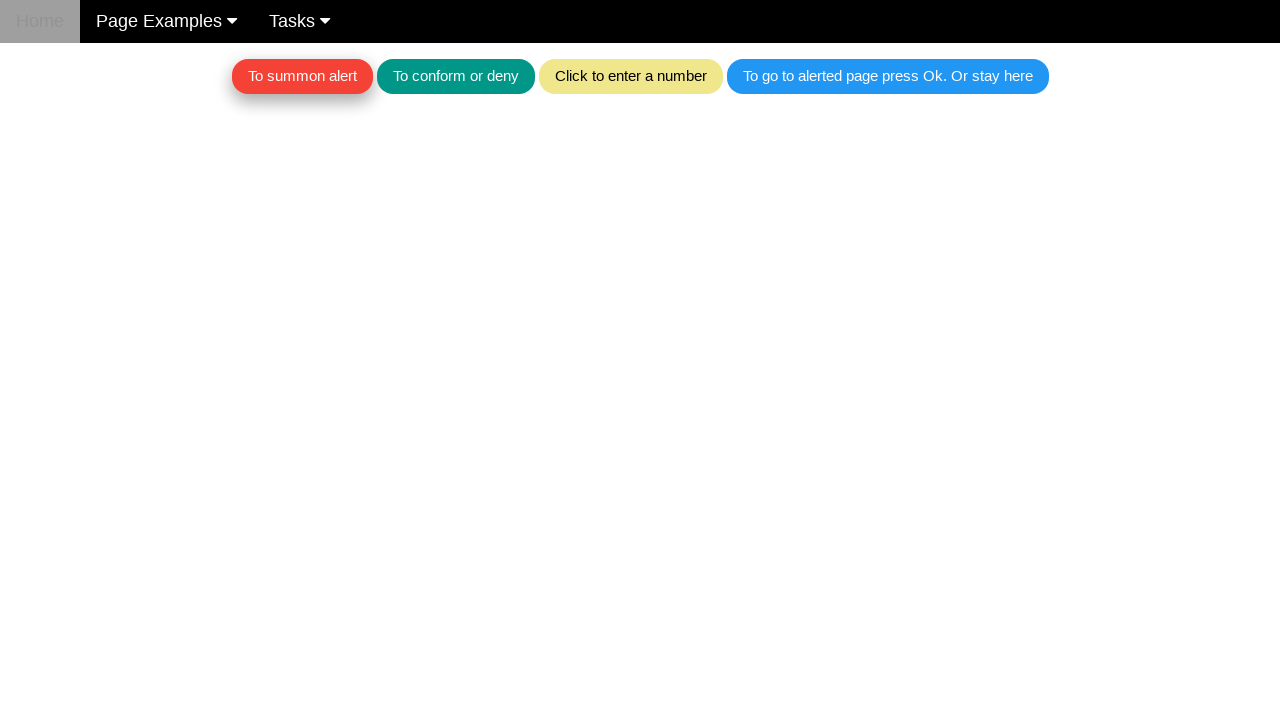

Waited for alert dialog to be handled
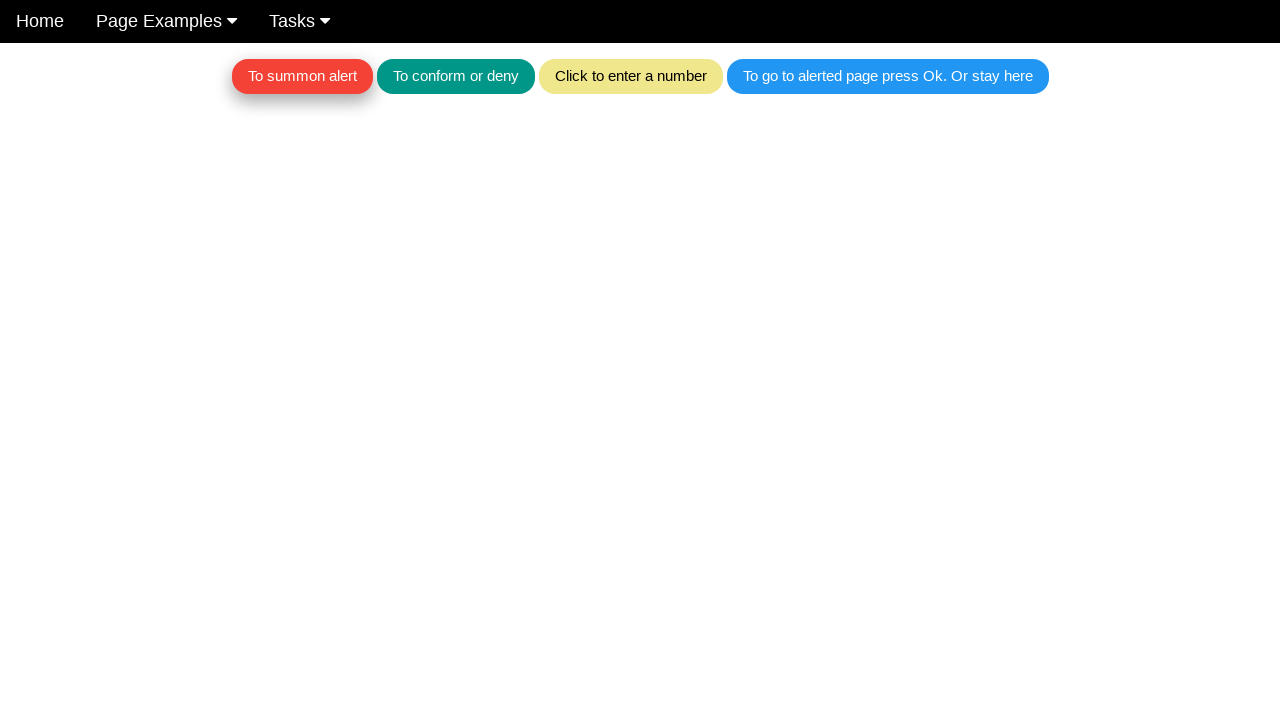

Verified text area is empty after accepting alert
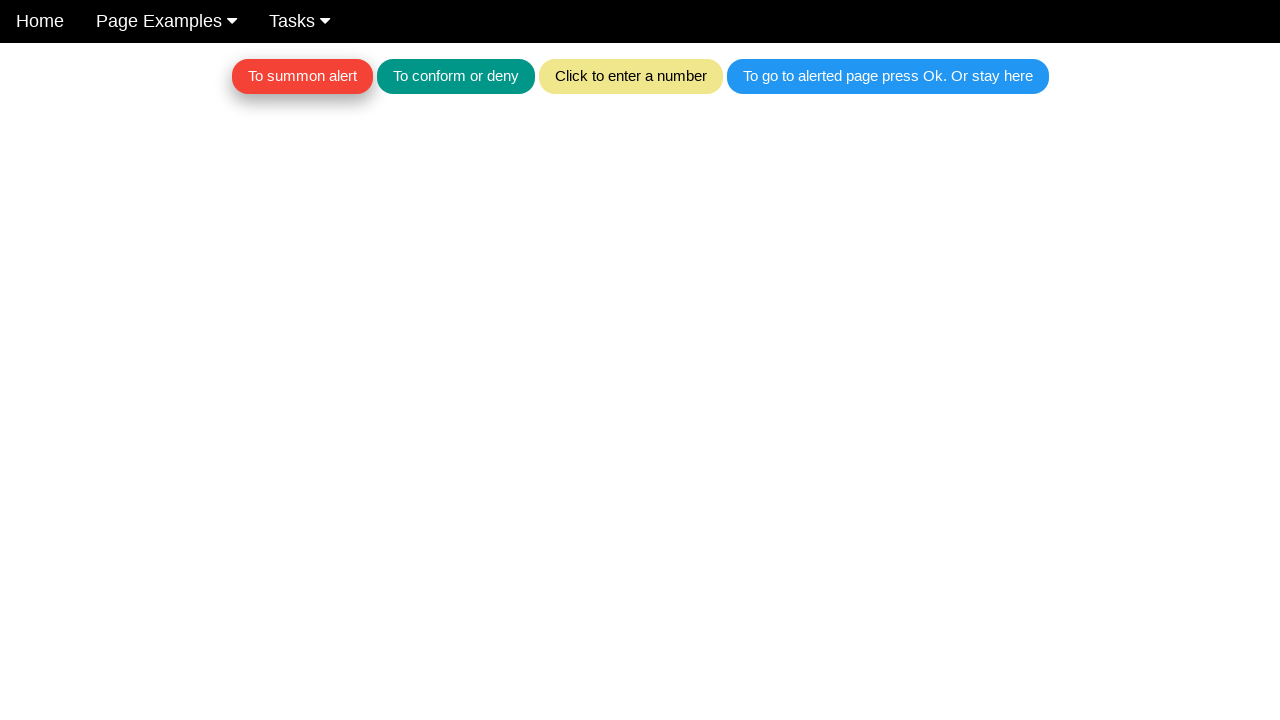

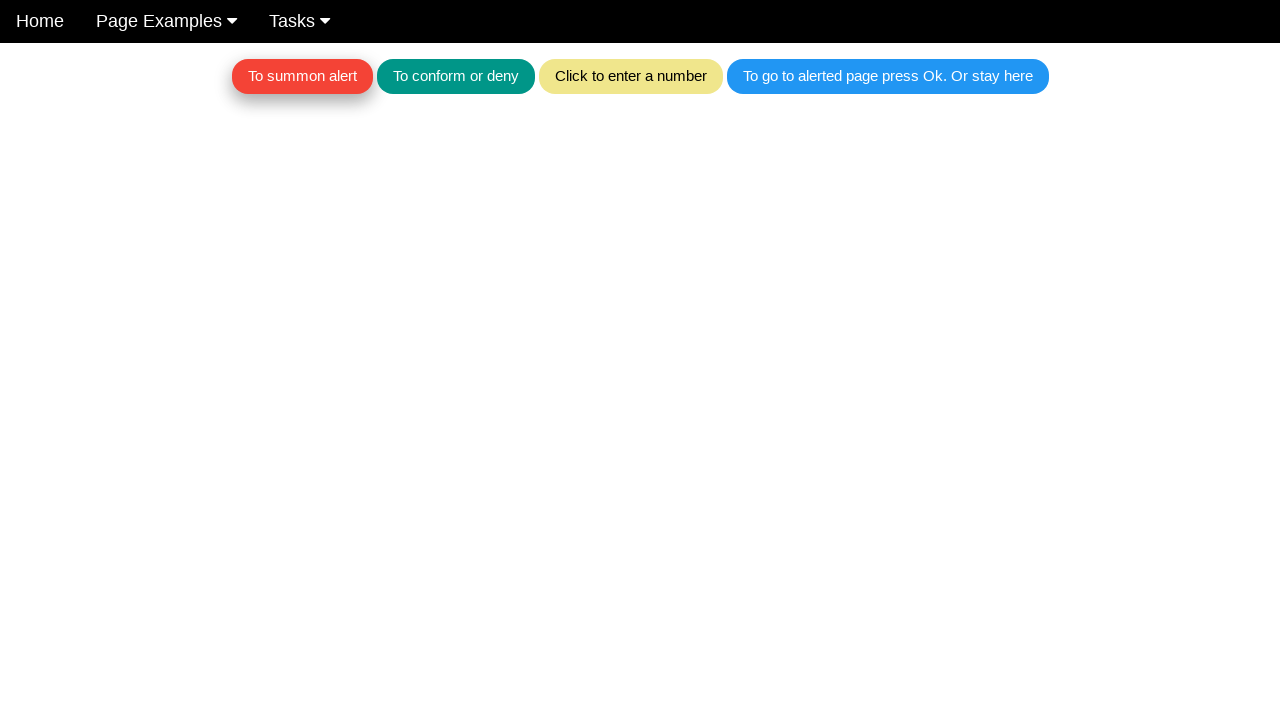